Tests web table handling by selecting users via checkboxes and retrieving user information from a practice table on SelectorHub's XPath practice page

Starting URL: https://selectorshub.com/xpath-practice-page/

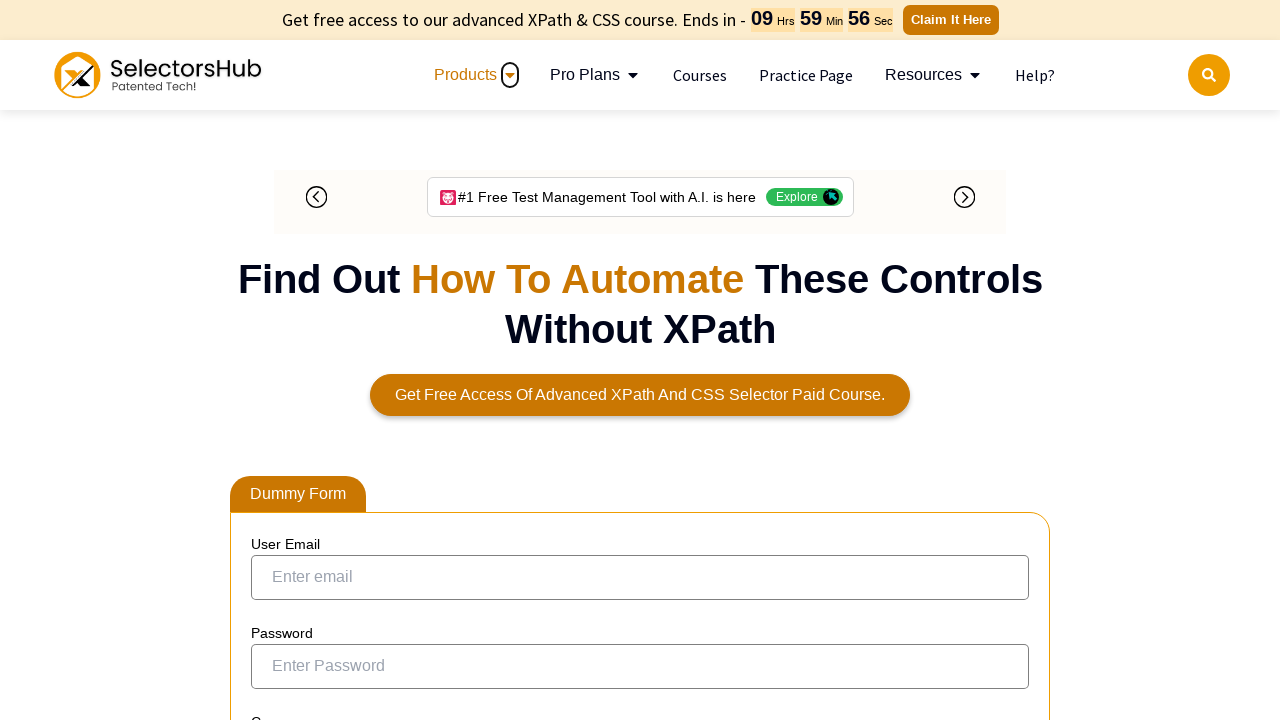

Waited for table to load with Joe.Root user visible
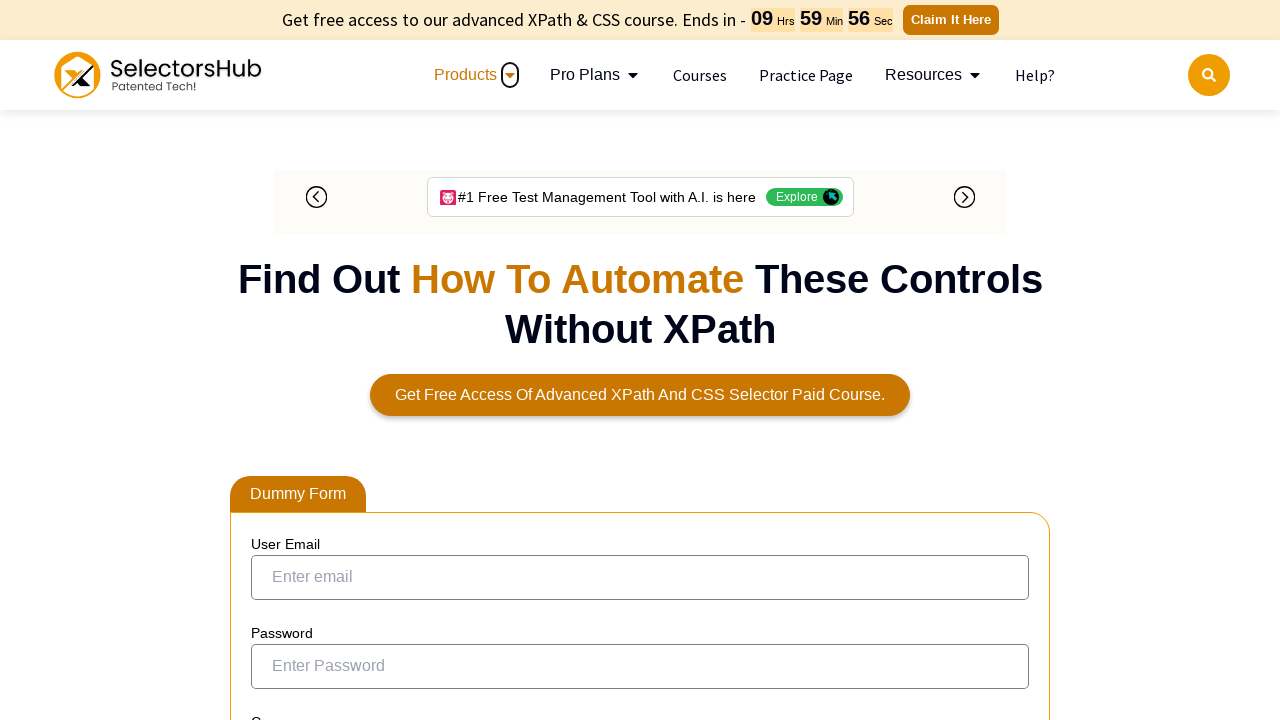

Selected Joe.Root by clicking checkbox at (274, 353) on xpath=//a[text()='Joe.Root']/parent::td/preceding-sibling::td/input[@type='check
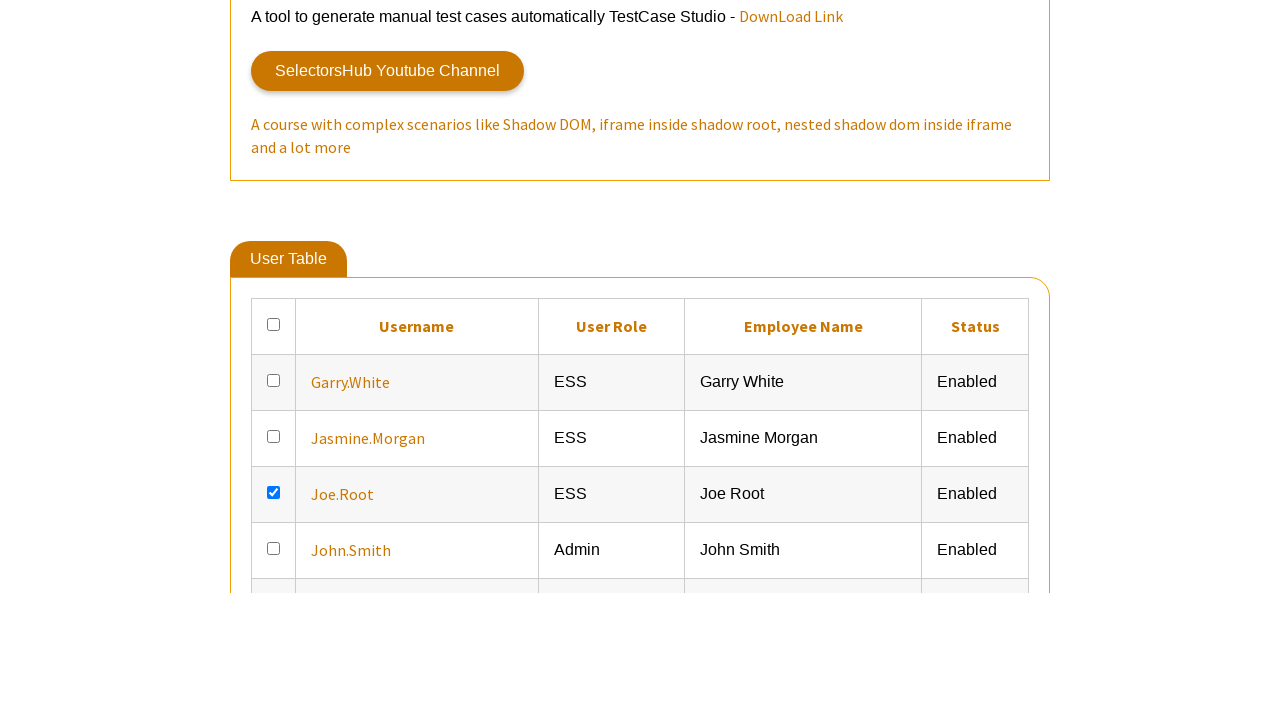

Selected John.Smith by clicking checkbox at (274, 360) on xpath=//a[text()='John.Smith']/parent::td/preceding-sibling::td/input[@type='che
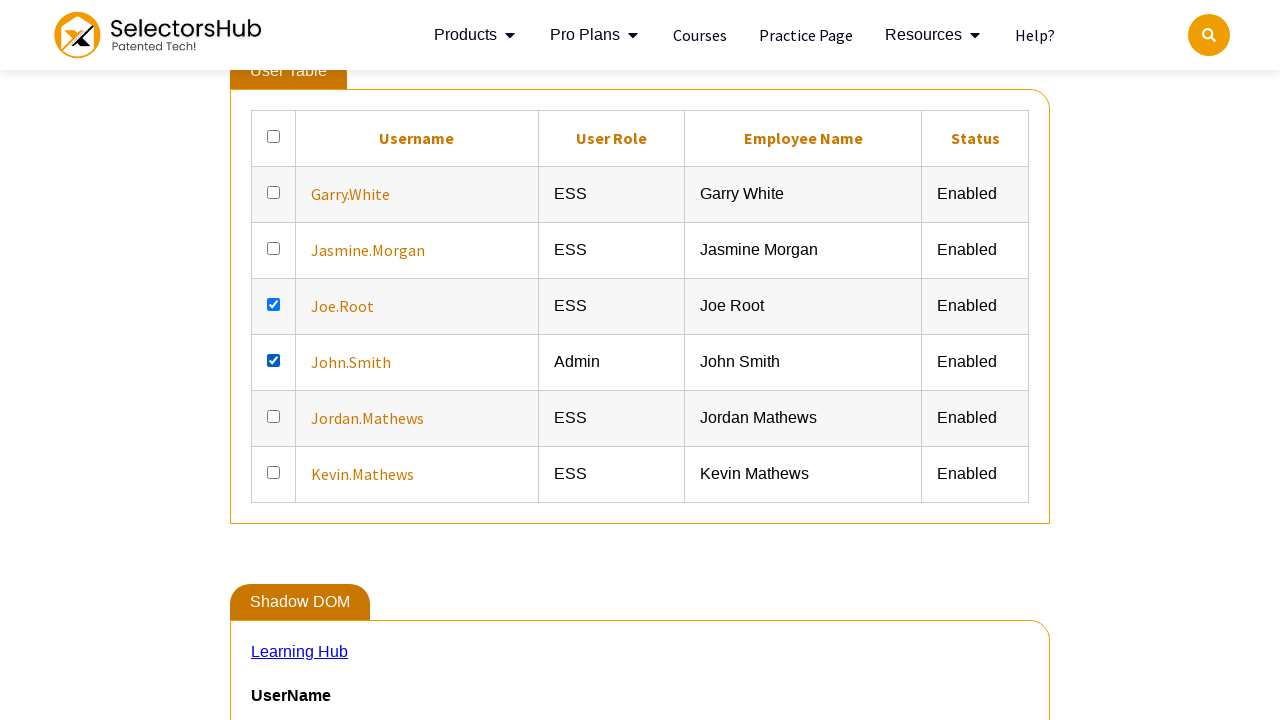

User information columns loaded for Joe.Root
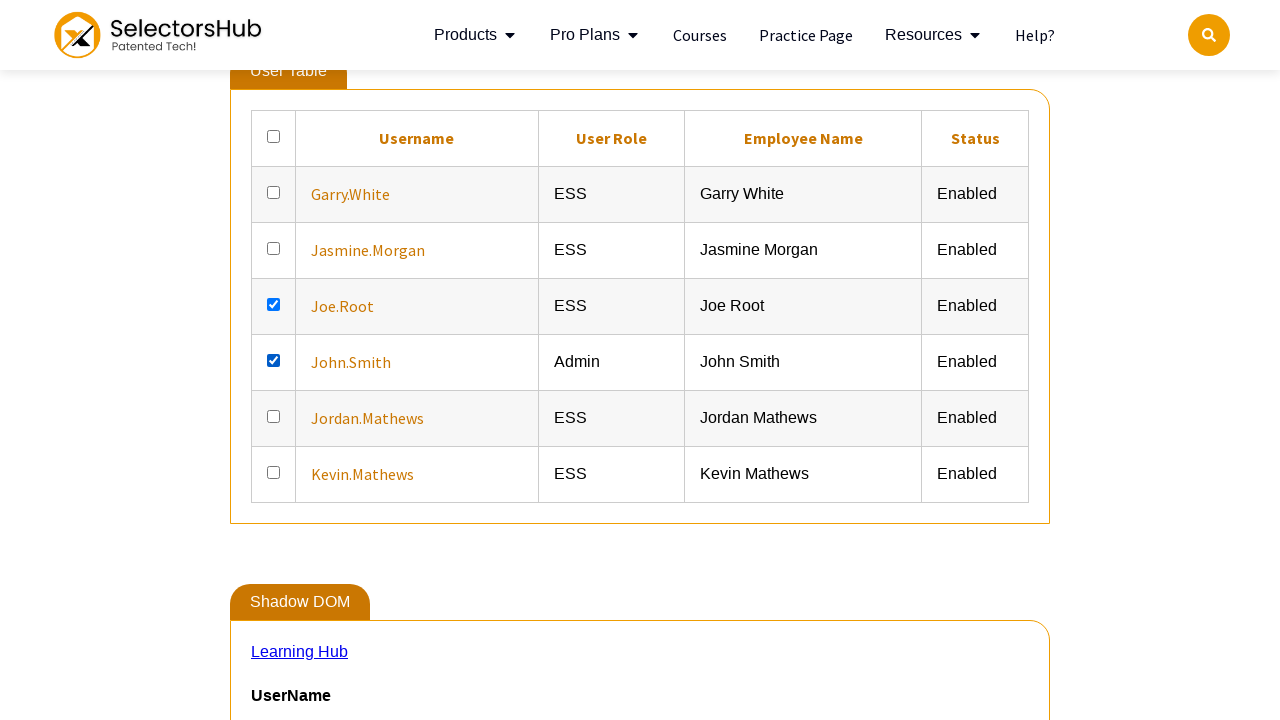

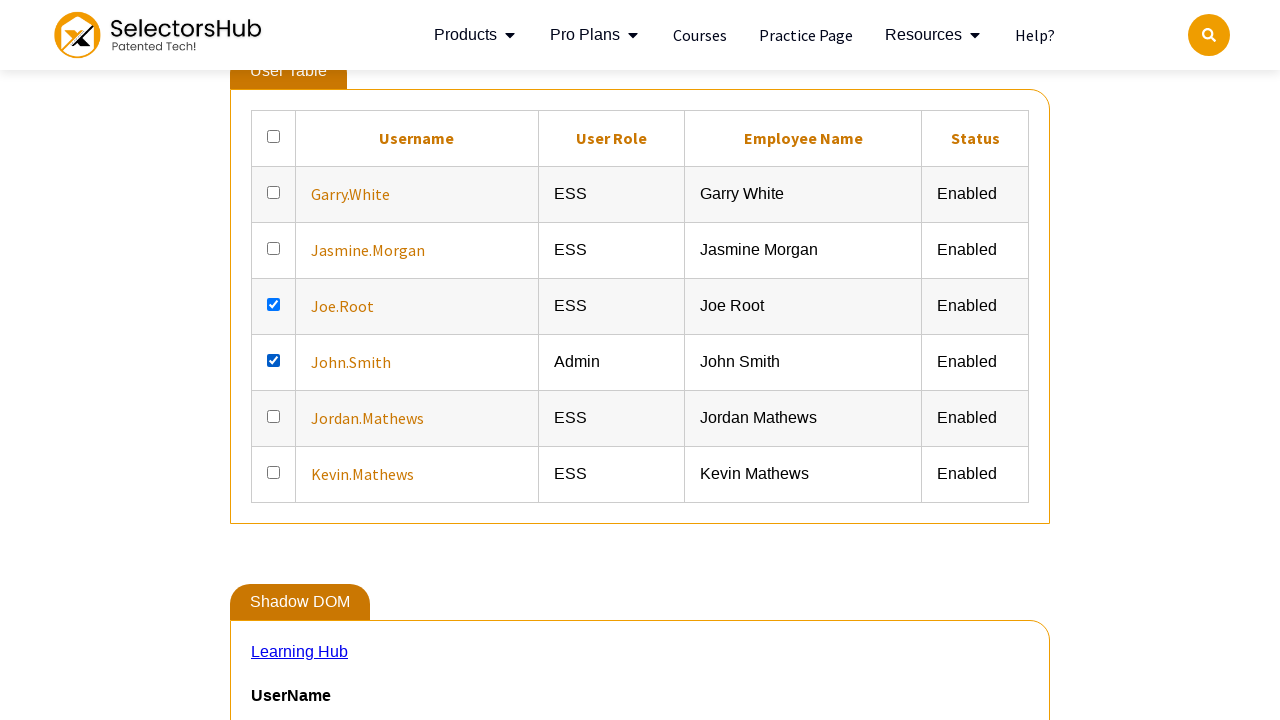